Tests handling of JavaScript prompt dialog by entering text and accepting it

Starting URL: https://sahitest.com/demo/promptTest.htm

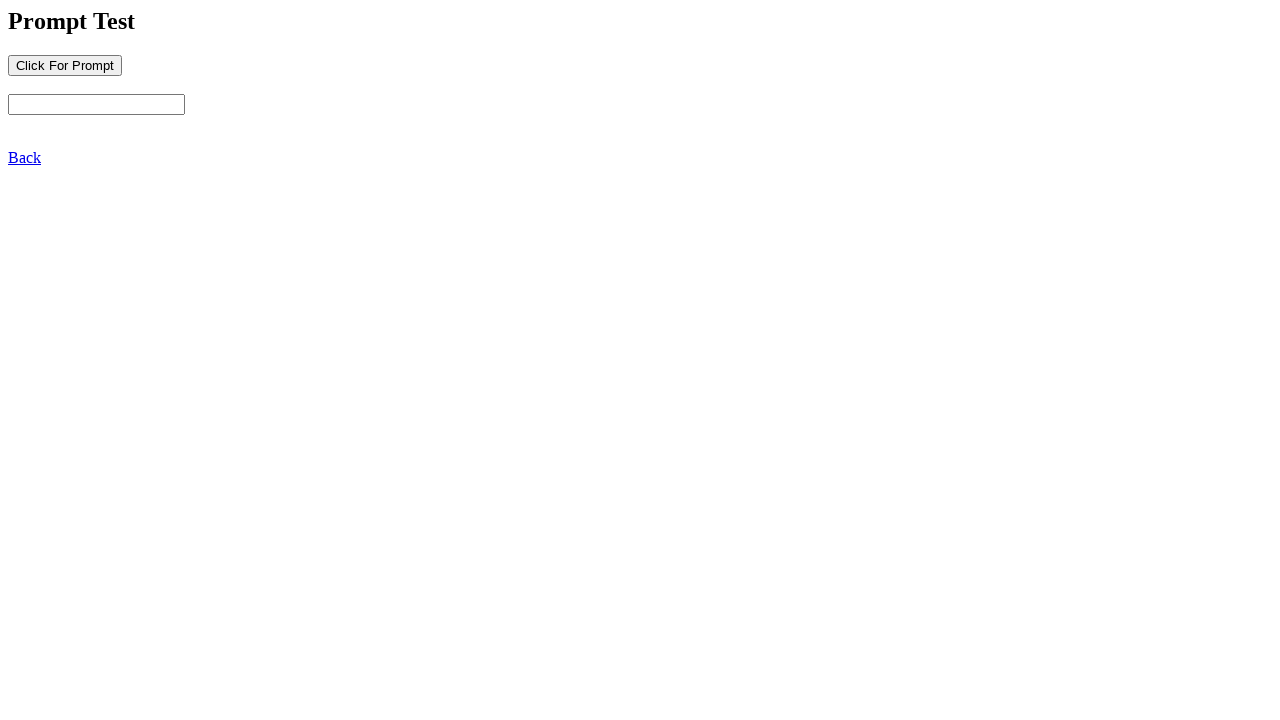

Set up prompt dialog handler to accept with 'test' text
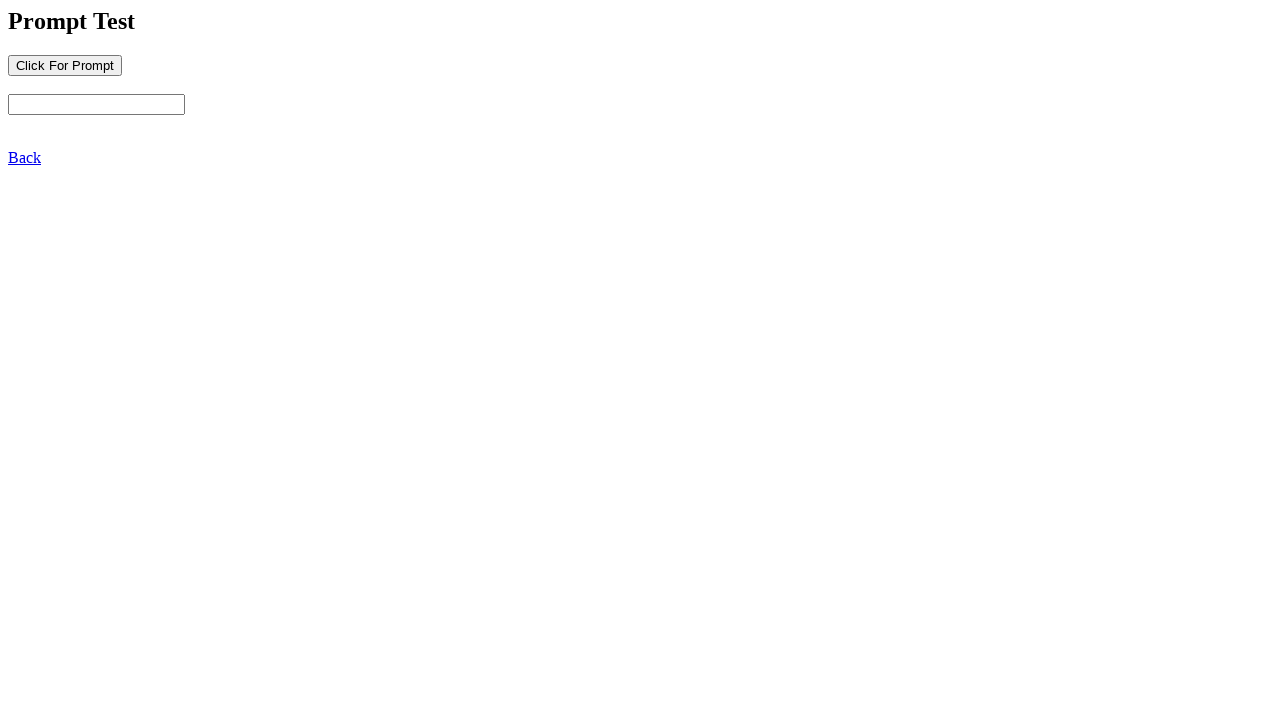

Clicked button to trigger JavaScript prompt dialog at (65, 65) on input[name='b1']
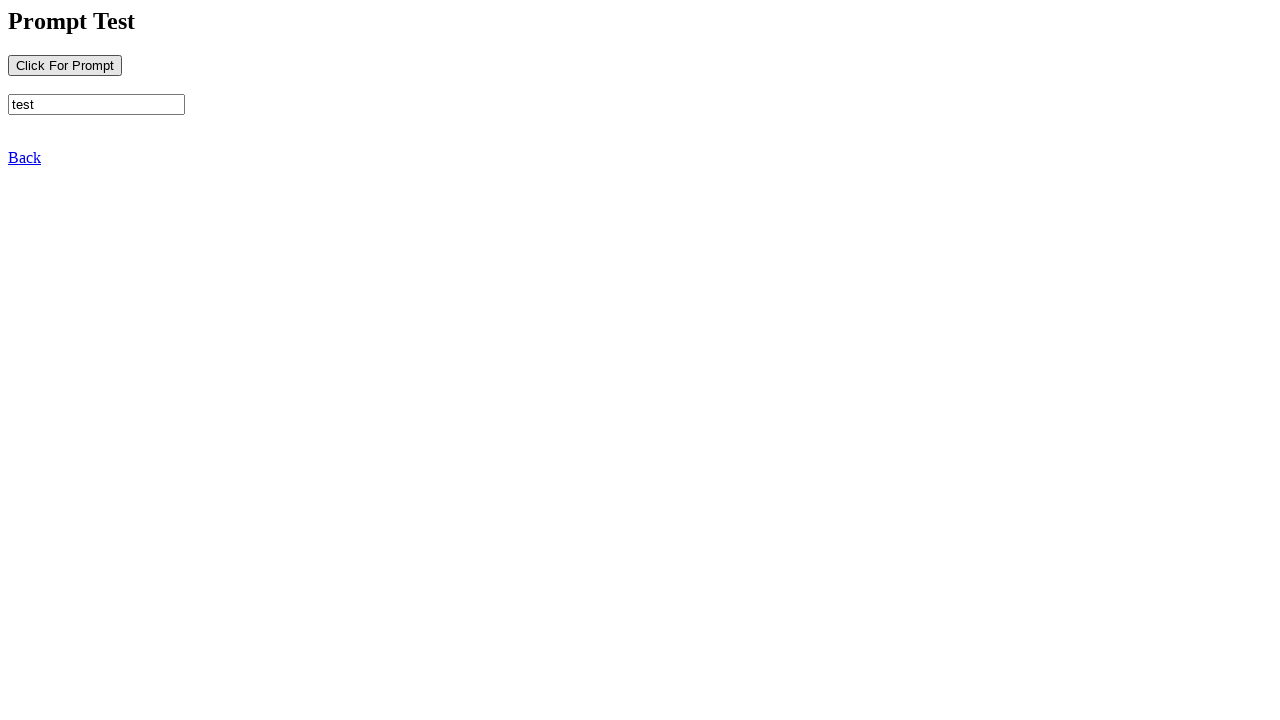

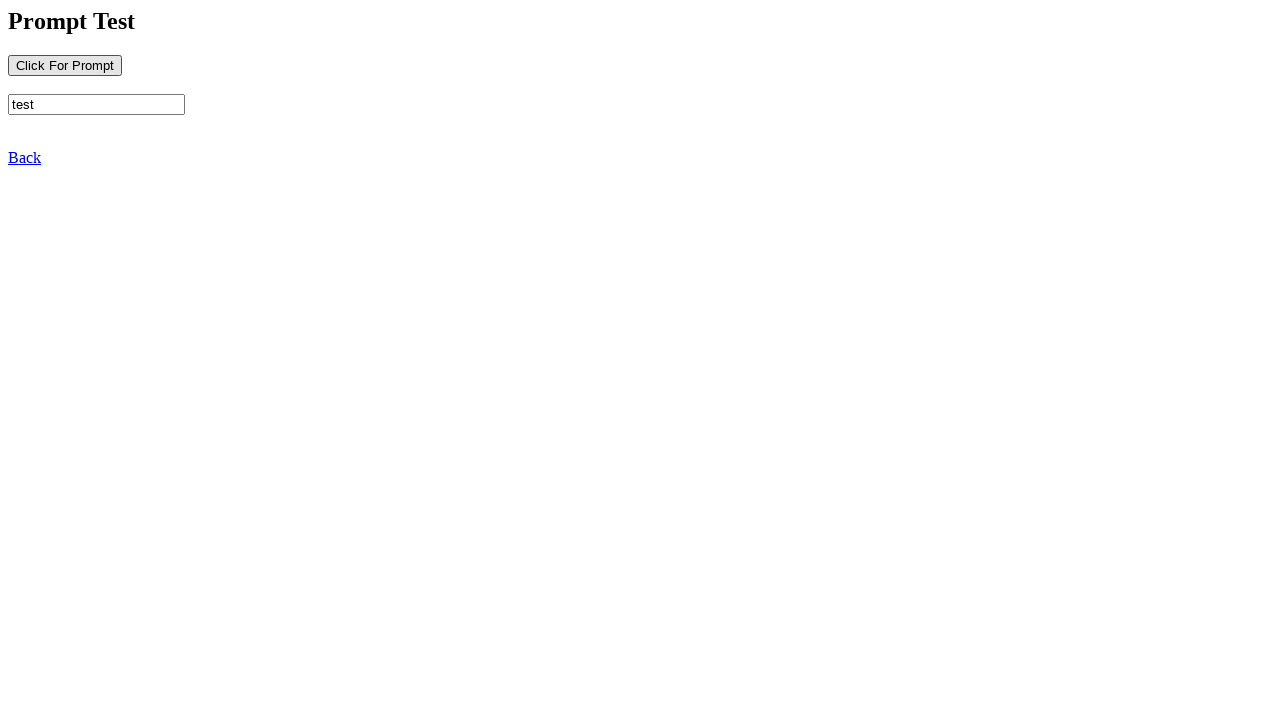